Tests autocomplete dropdown functionality by typing a partial text and navigating through suggestions using keyboard arrow keys

Starting URL: https://rahulshettyacademy.com/AutomationPractice/

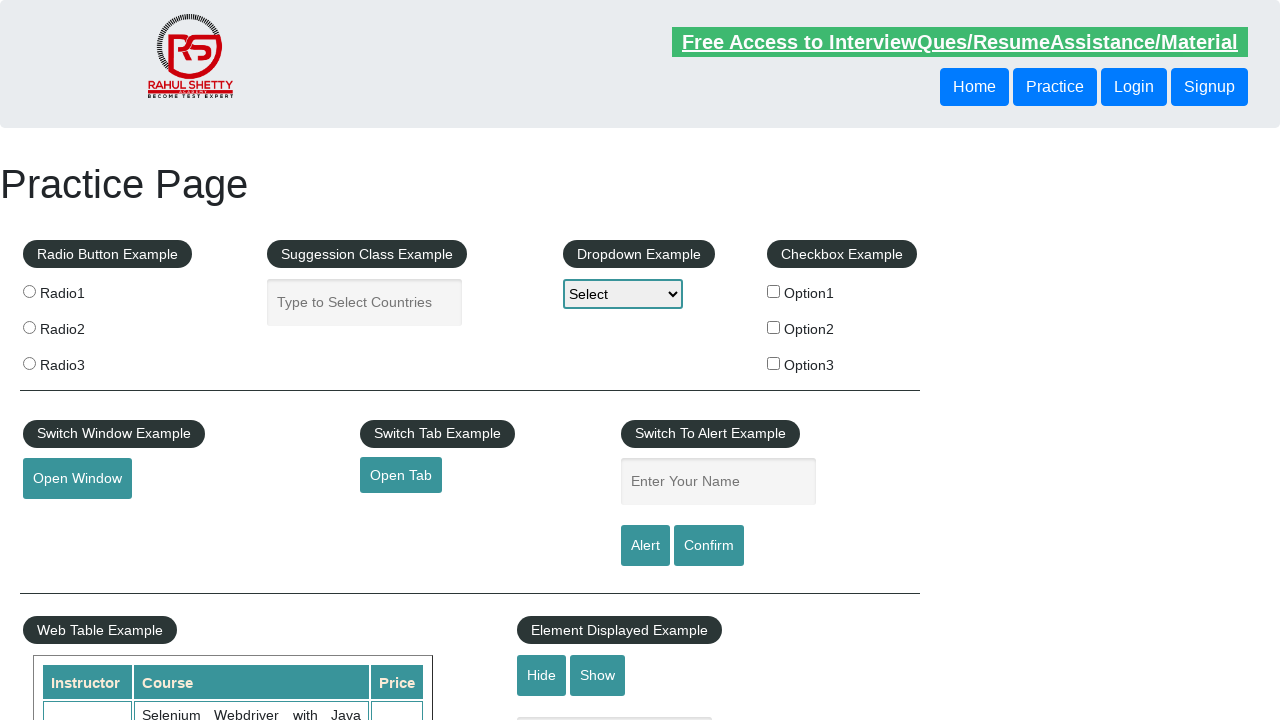

Filled autocomplete field with 'Ind' on #autocomplete
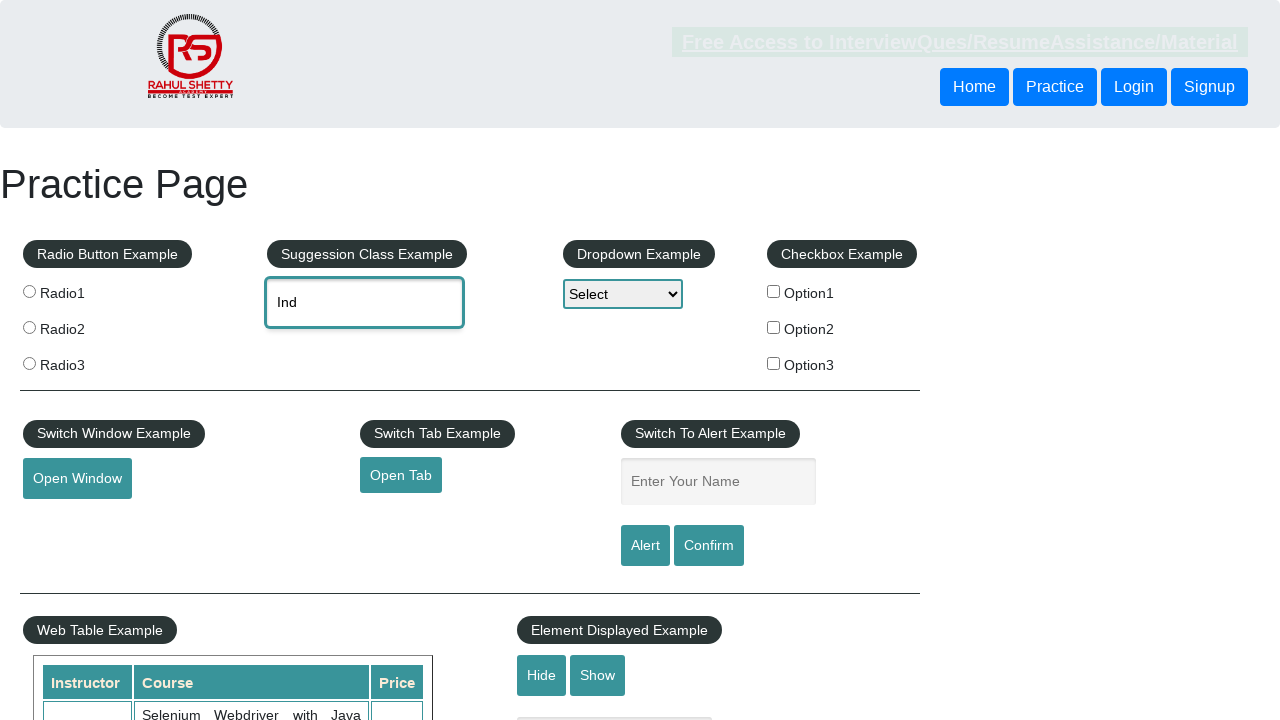

Pressed ArrowDown to navigate to first suggestion on #autocomplete
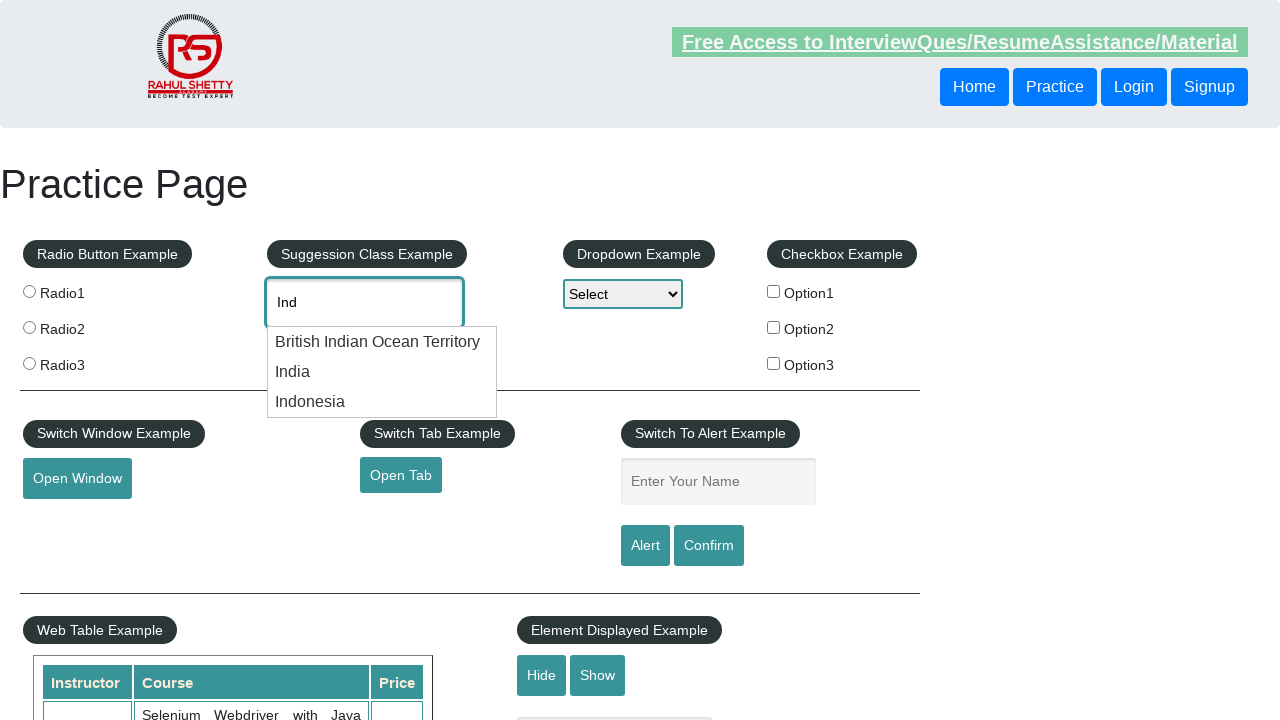

Pressed ArrowDown to navigate to second suggestion on #autocomplete
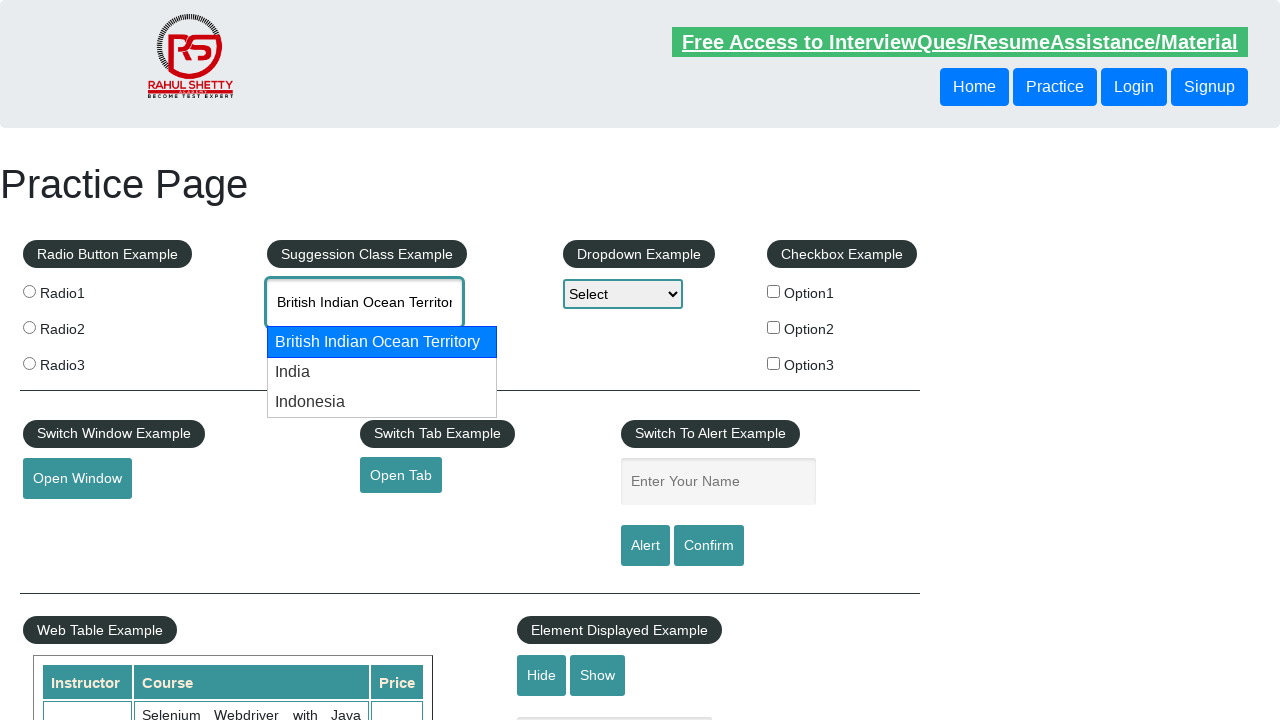

Retrieved autocomplete field value: None
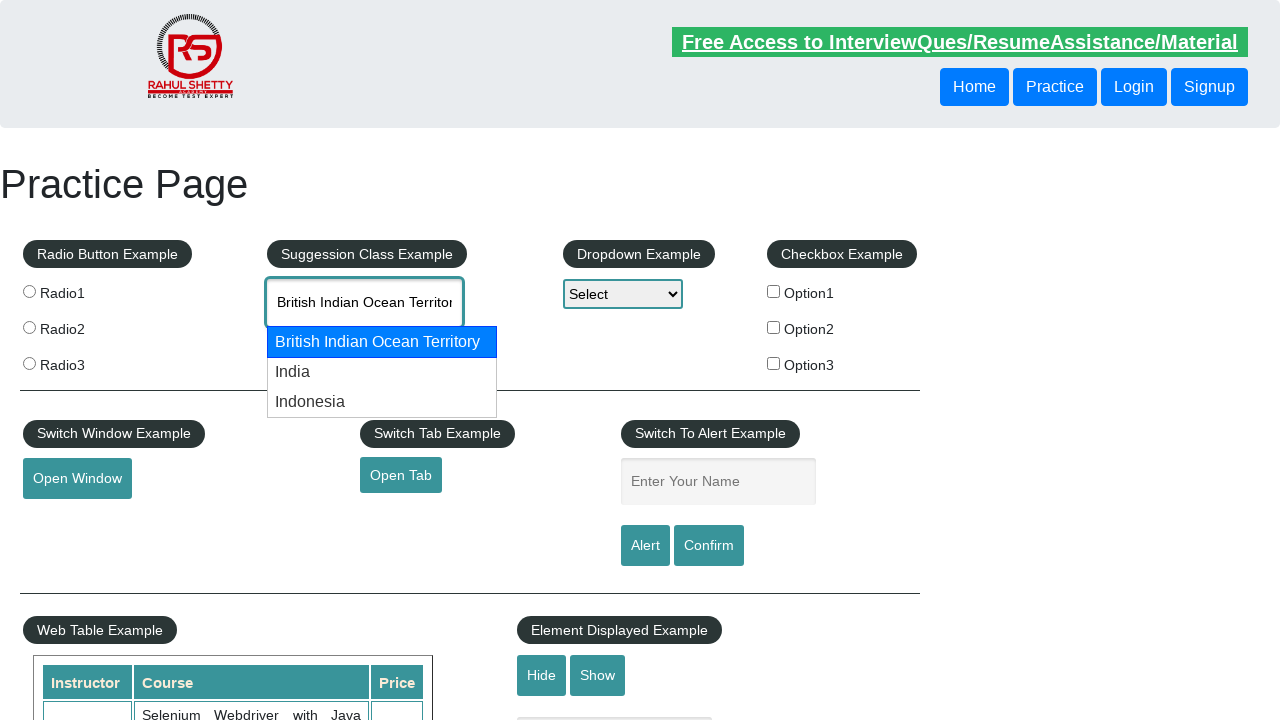

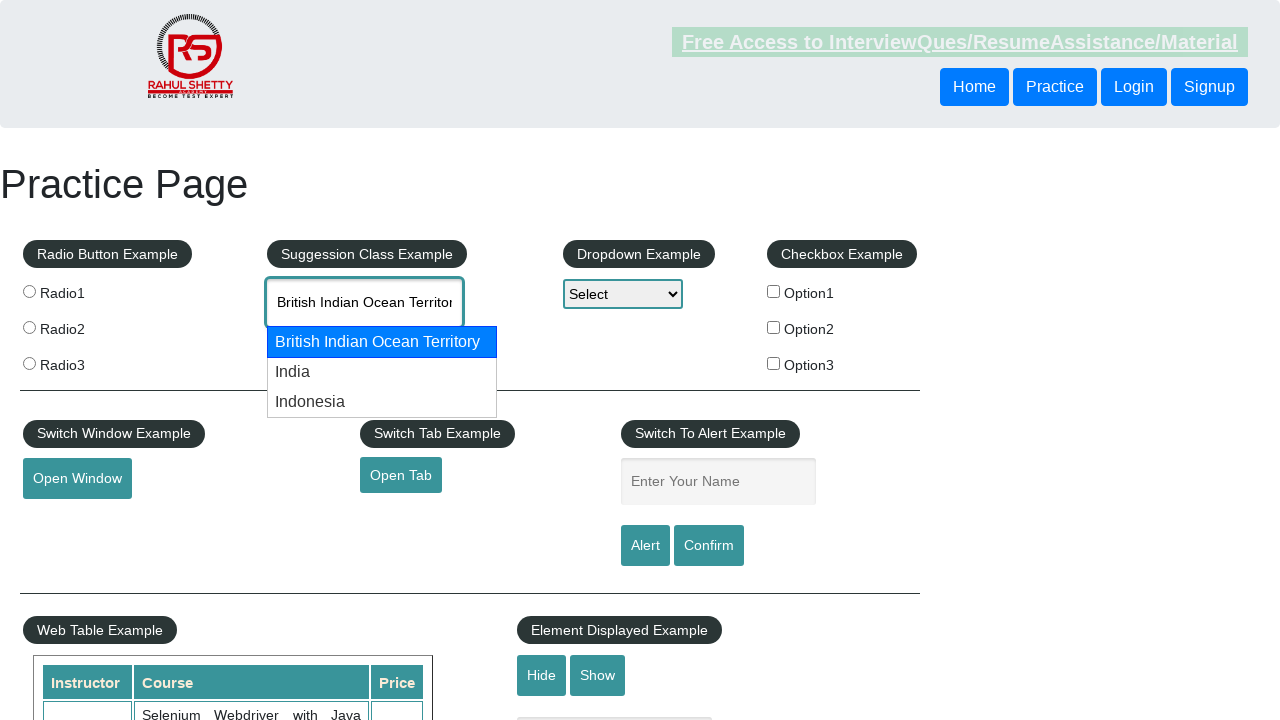